Tests implicit wait functionality by waiting for a dynamically appearing element to become visible

Starting URL: https://demoqa.com/dynamic-properties

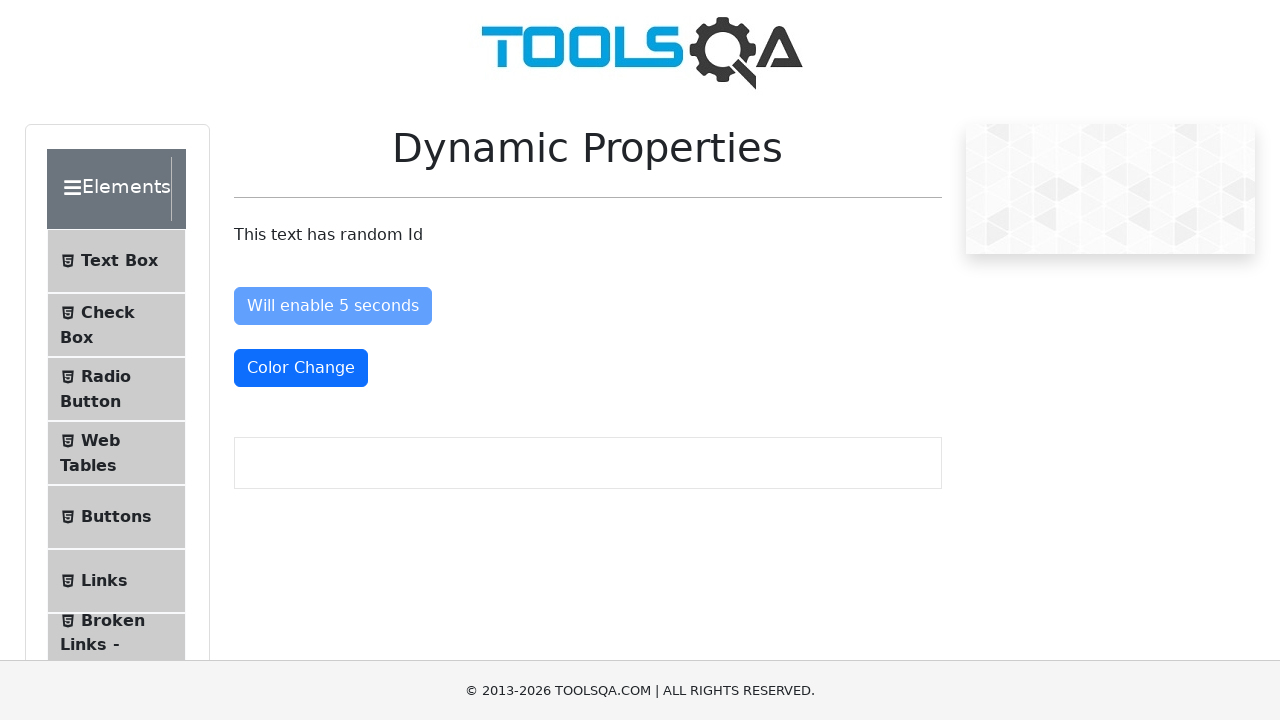

Waited for 'Visible After' button to become visible (implicit wait of 5 seconds)
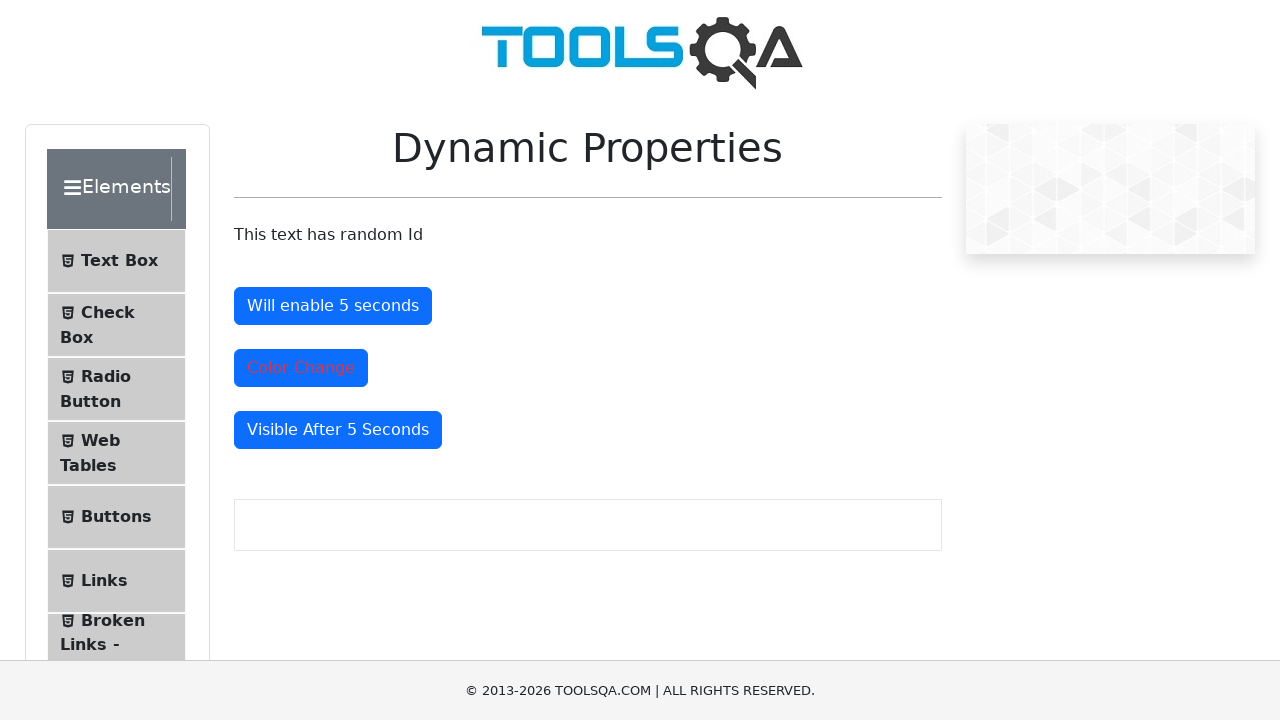

Located the 'Visible After' button element
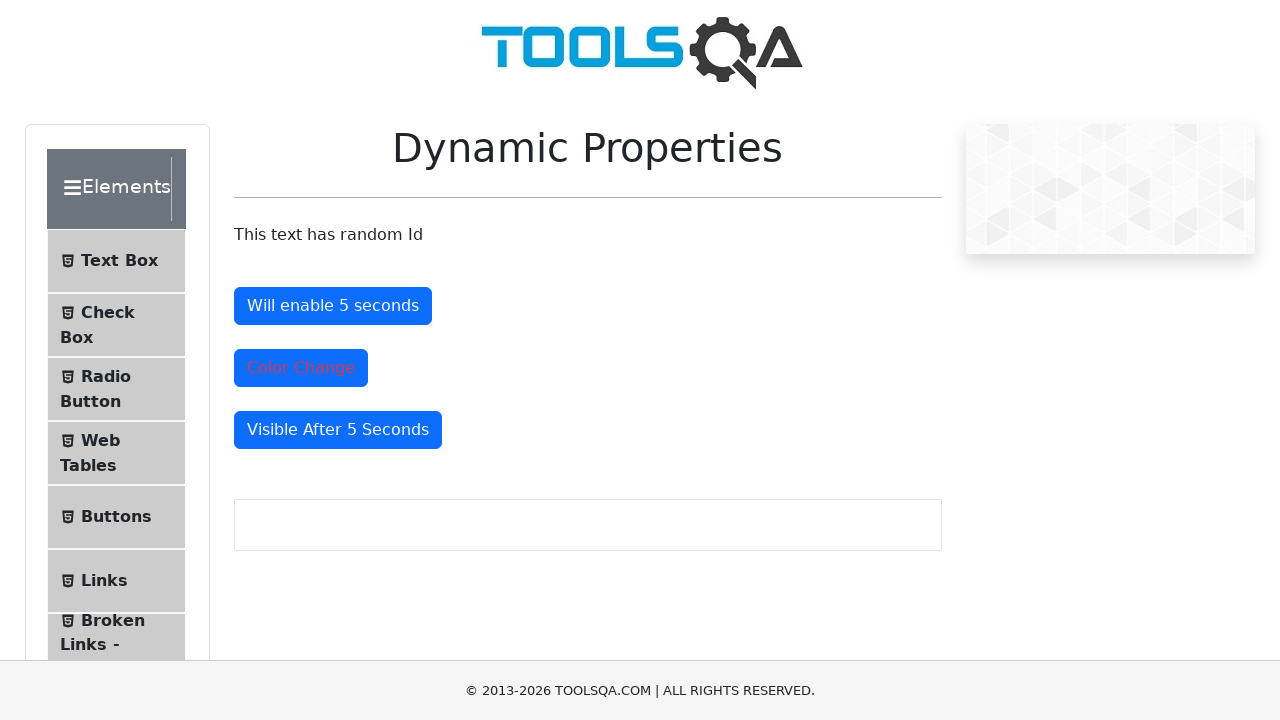

Retrieved text content from the dynamically visible button
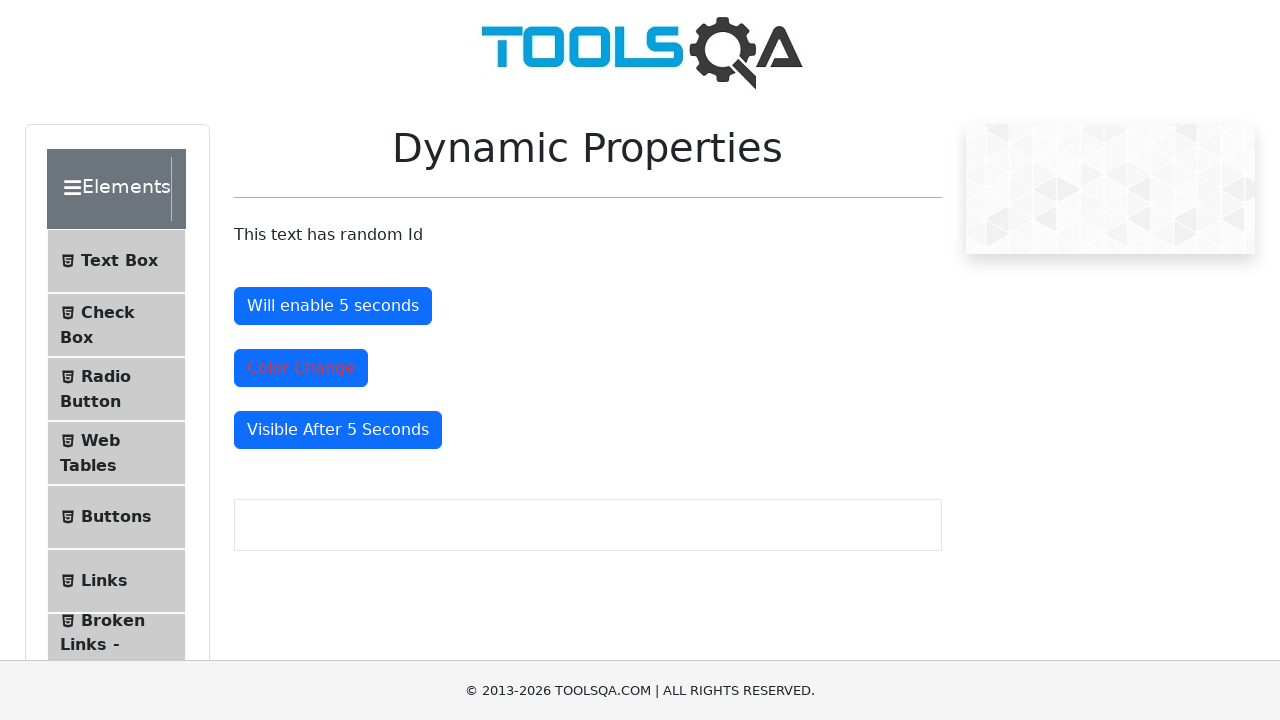

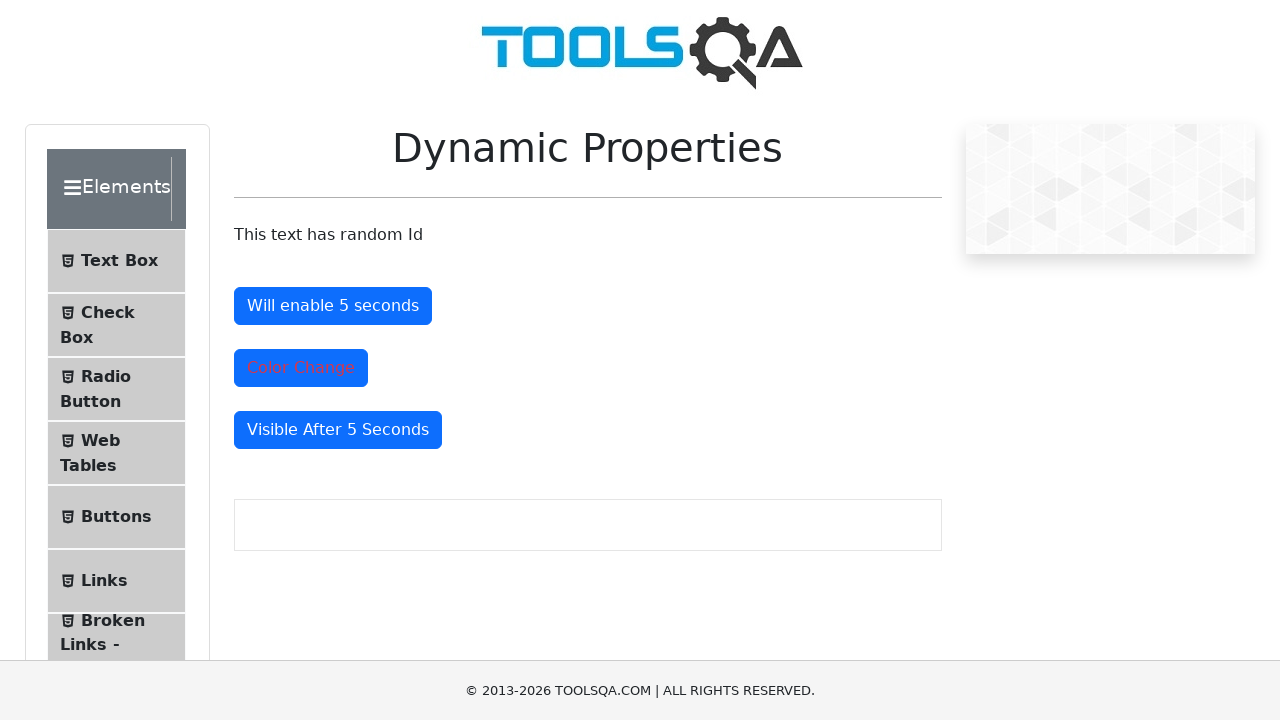